Tests adding todo items by filling the input field, pressing Enter, and verifying items appear in the list

Starting URL: https://demo.playwright.dev/todomvc

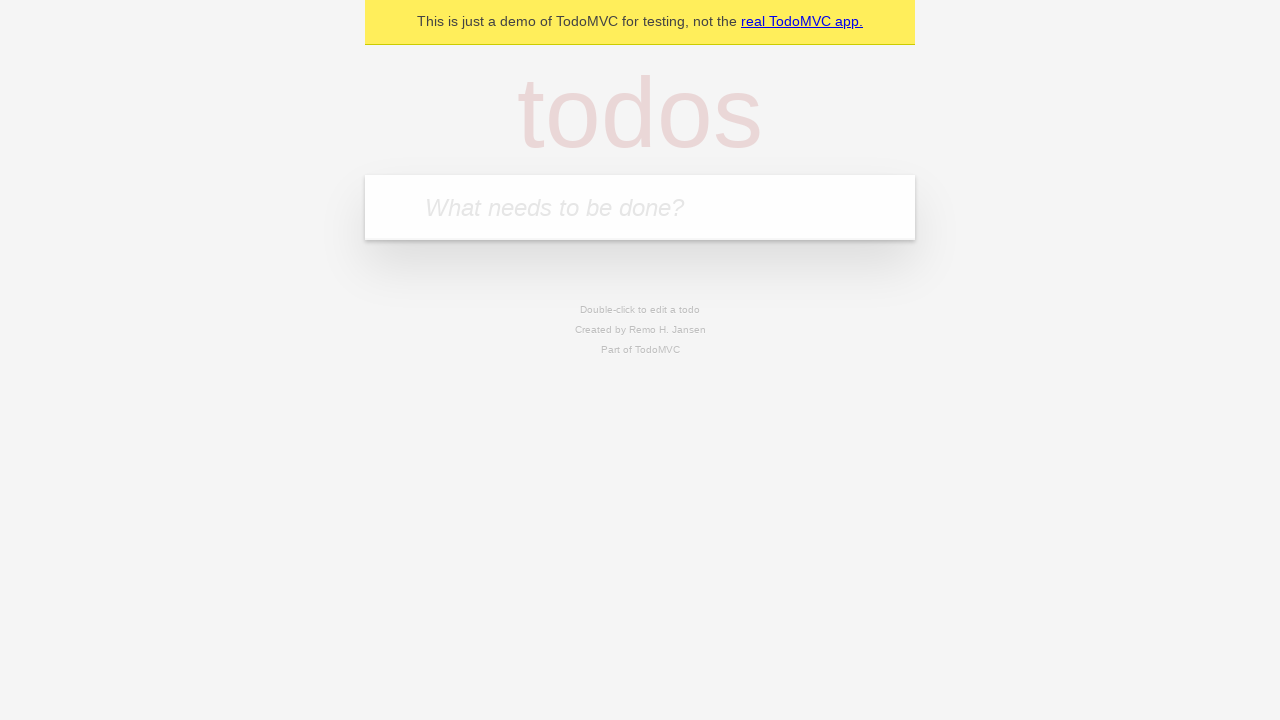

Filled todo input with 'buy some cheese' on internal:attr=[placeholder="What needs to be done?"i]
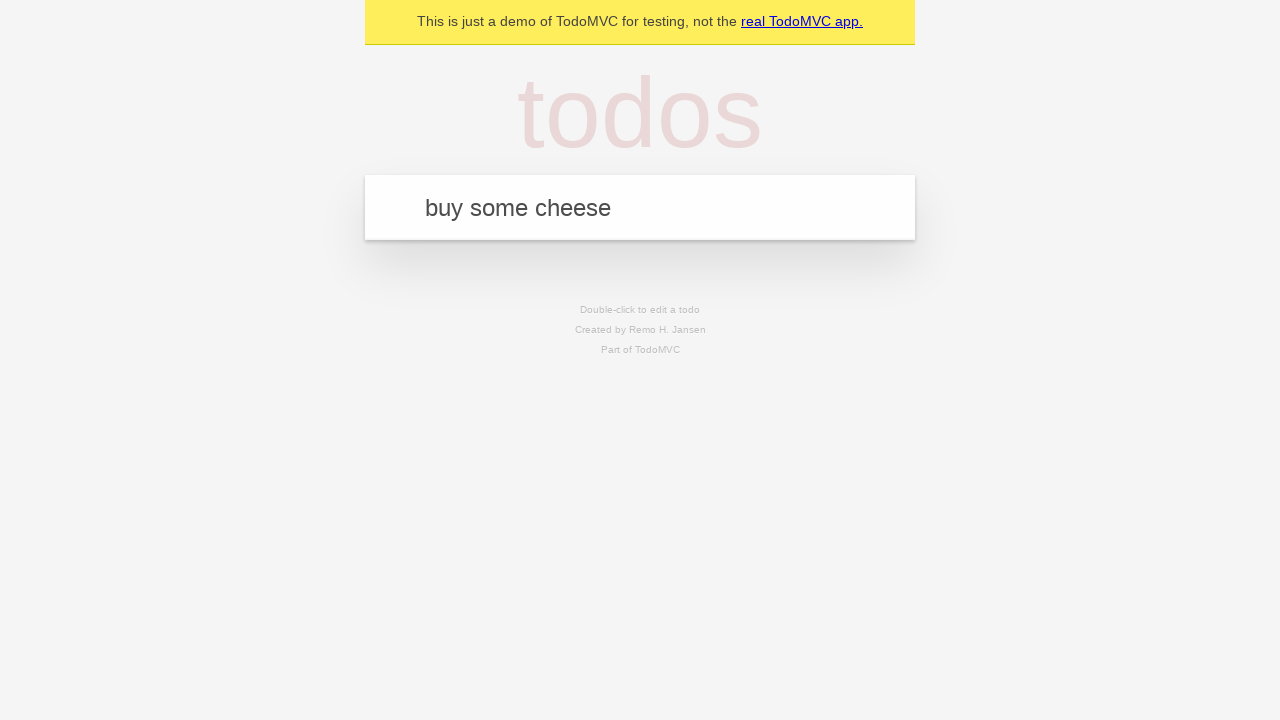

Pressed Enter to add first todo item on internal:attr=[placeholder="What needs to be done?"i]
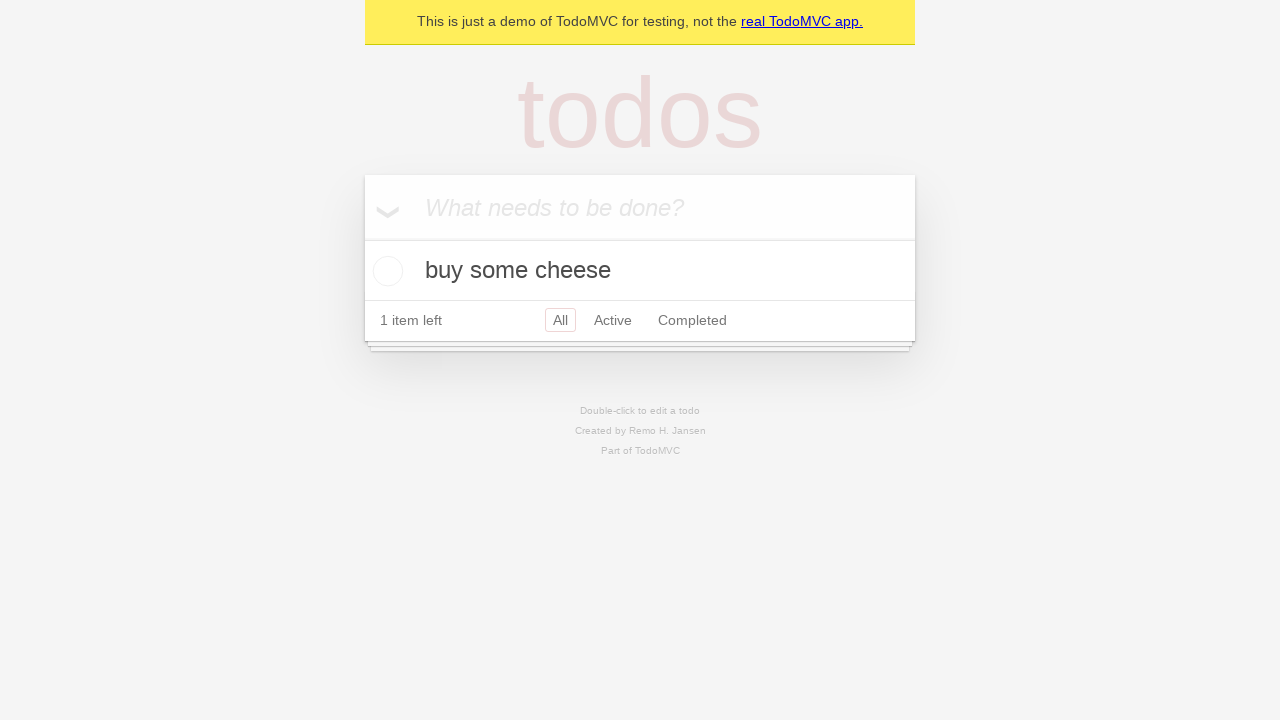

First todo item appeared in the list
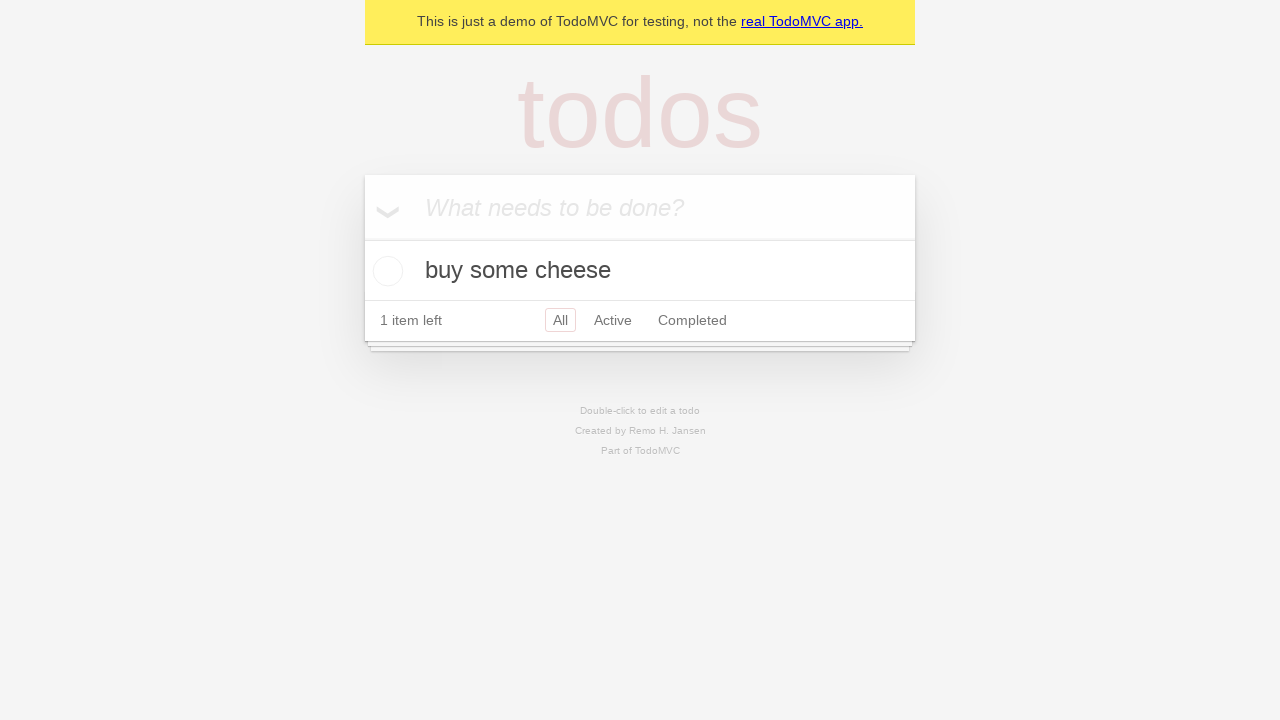

Filled todo input with 'feed the cat' on internal:attr=[placeholder="What needs to be done?"i]
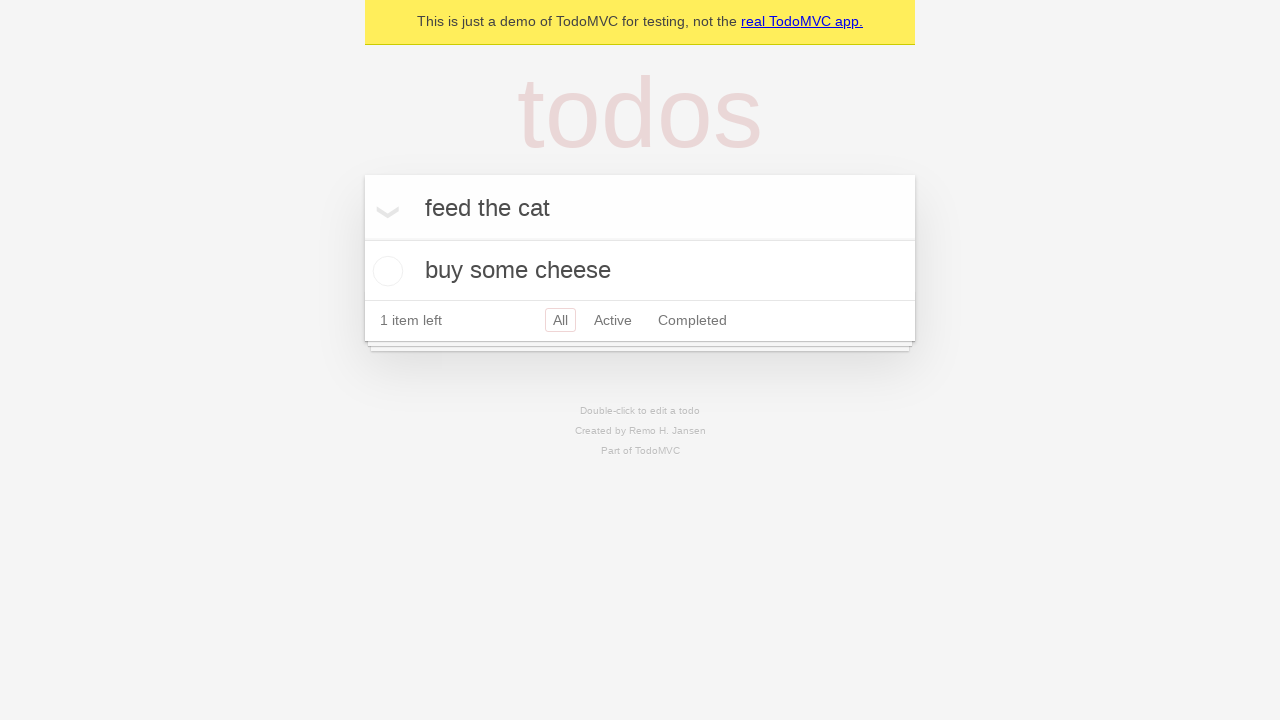

Pressed Enter to add second todo item on internal:attr=[placeholder="What needs to be done?"i]
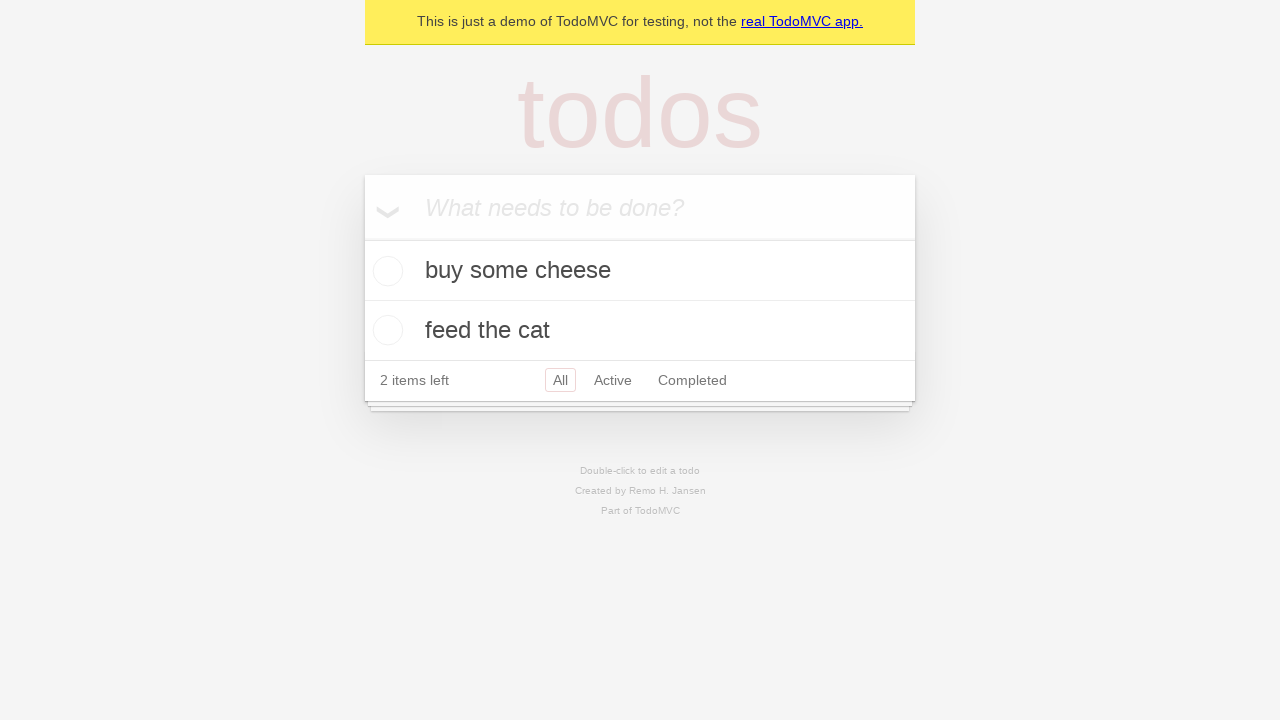

Both todo items are now visible in the list
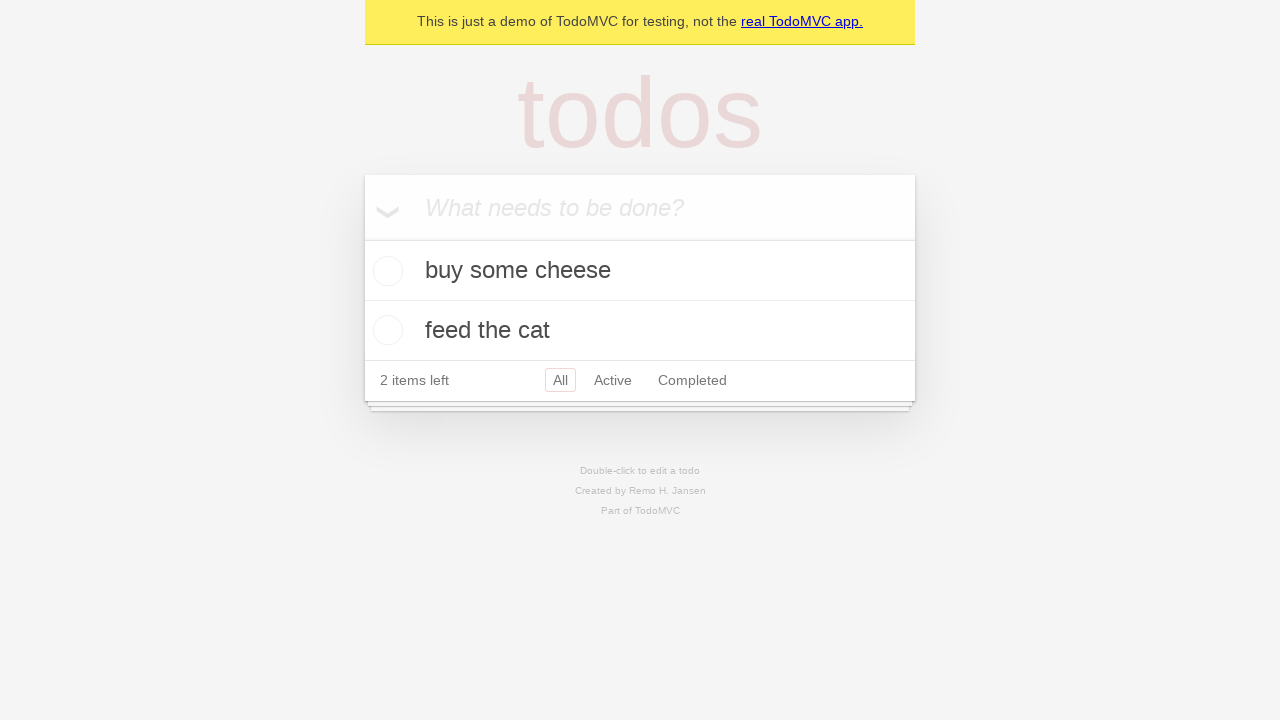

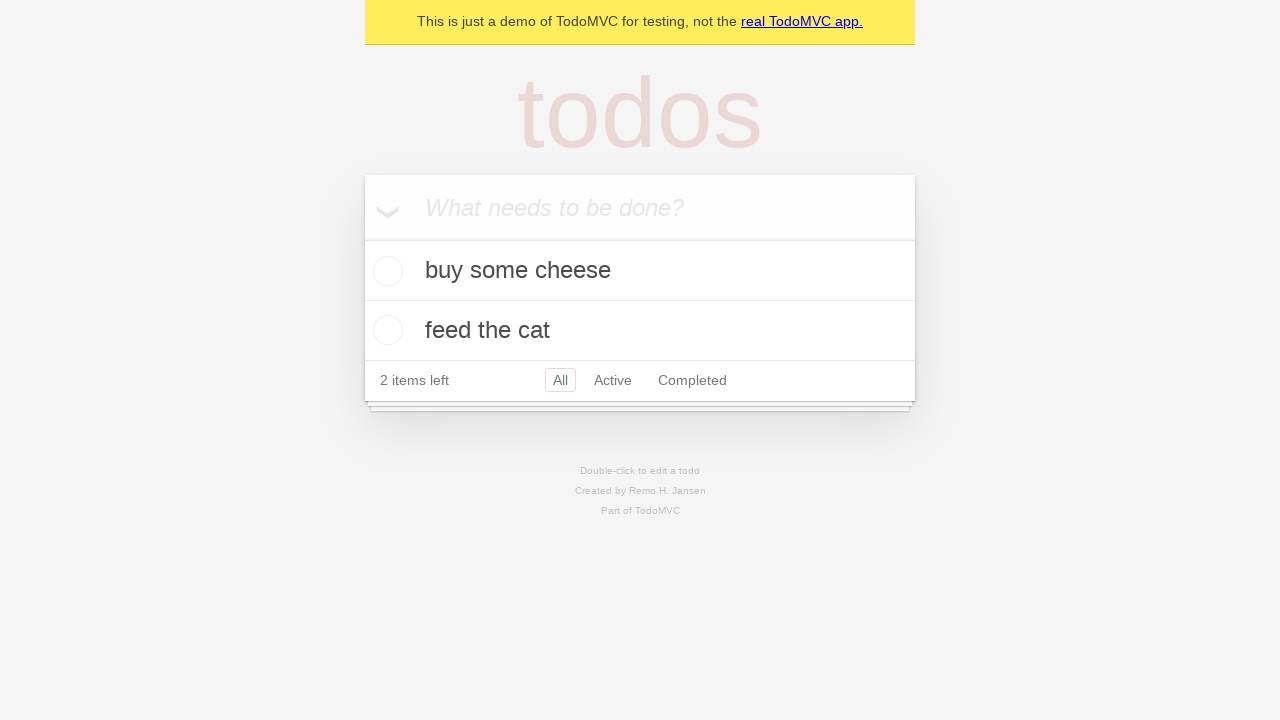